Tests a registration form by filling multiple input fields and submitting the form to verify successful registration message

Starting URL: http://suninjuly.github.io/registration1.html

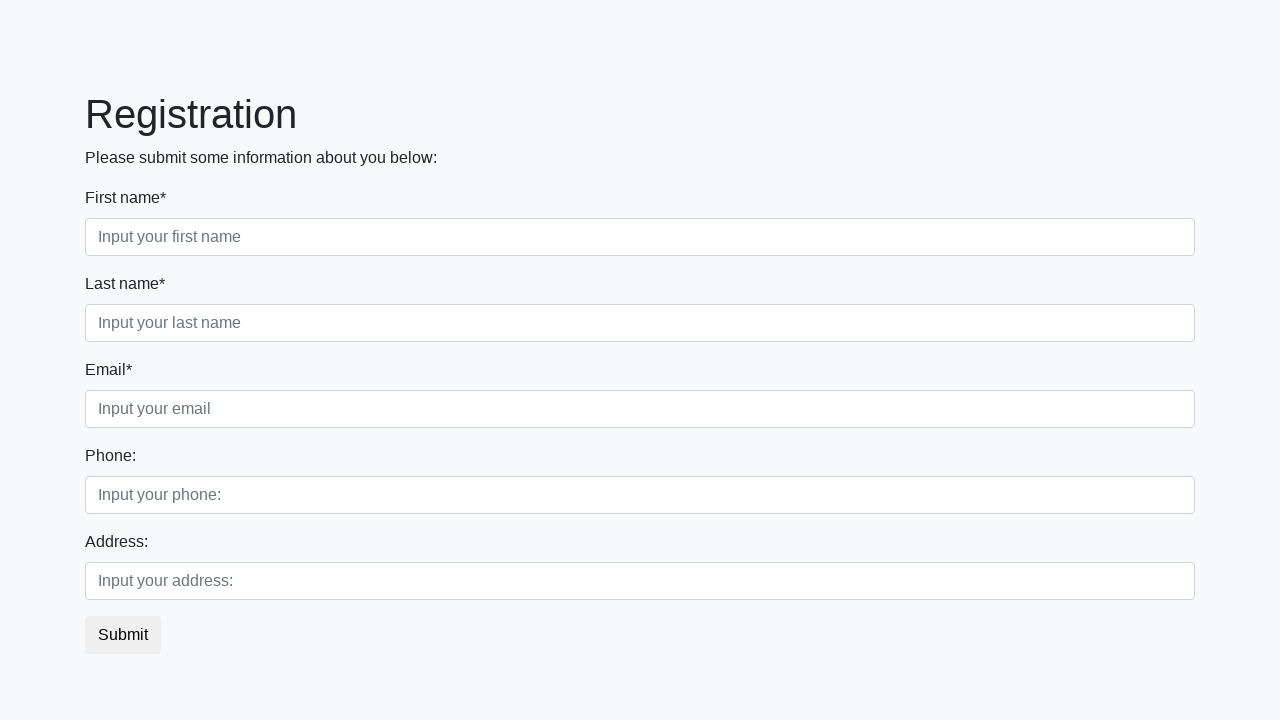

Filled first name field with 'John' on .first_block>.first_class>.first
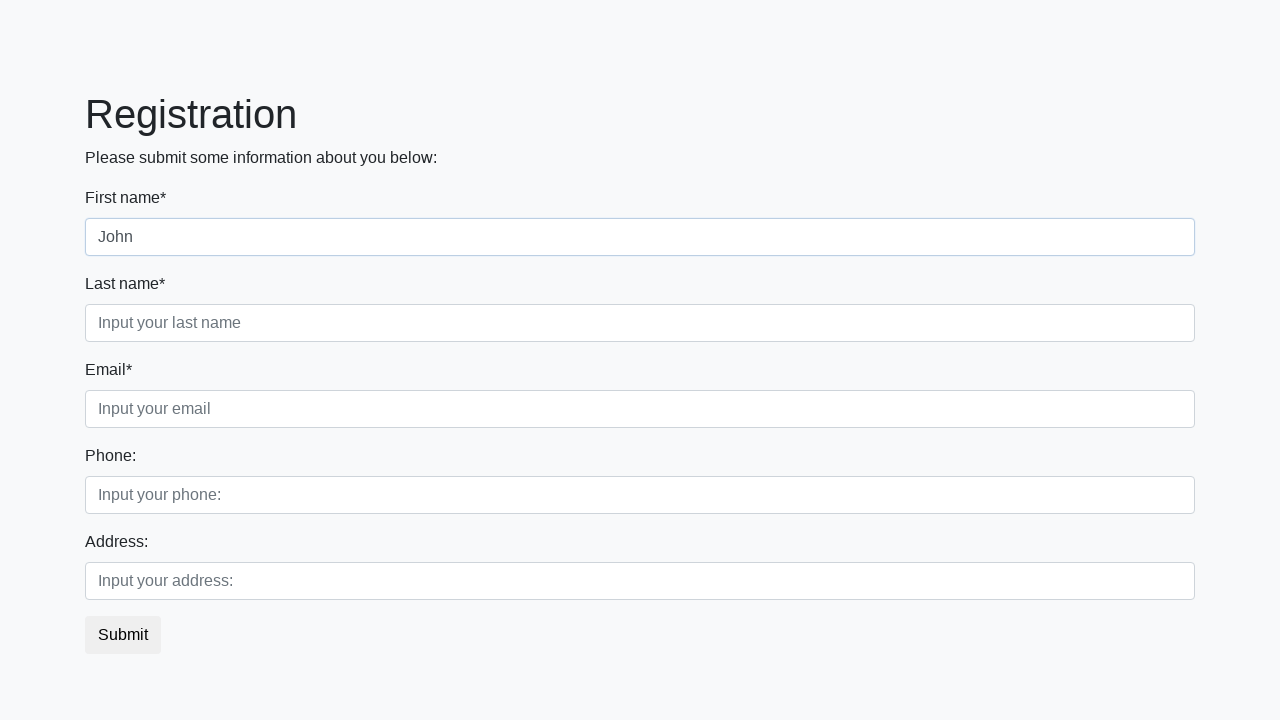

Filled last name field with 'Doe' on .first_block>.second_class>.second
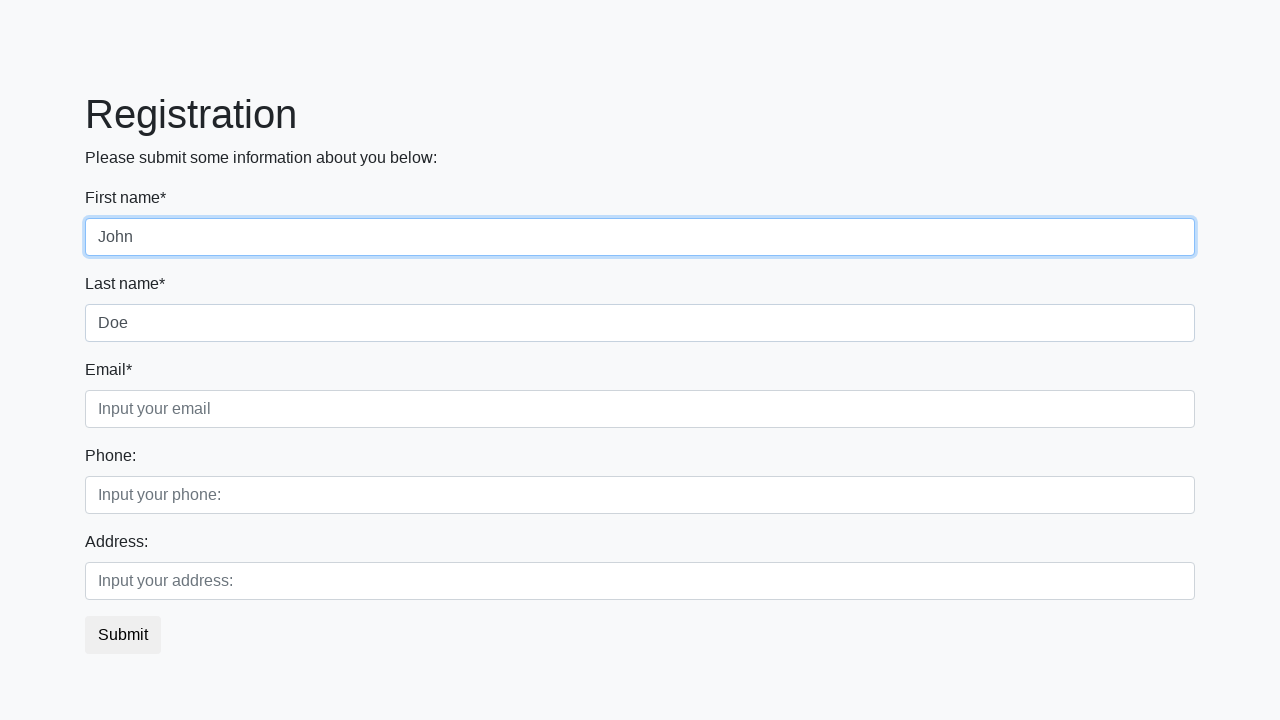

Filled email field with 'john.doe@example.com' on .first_block>.third_class>.third
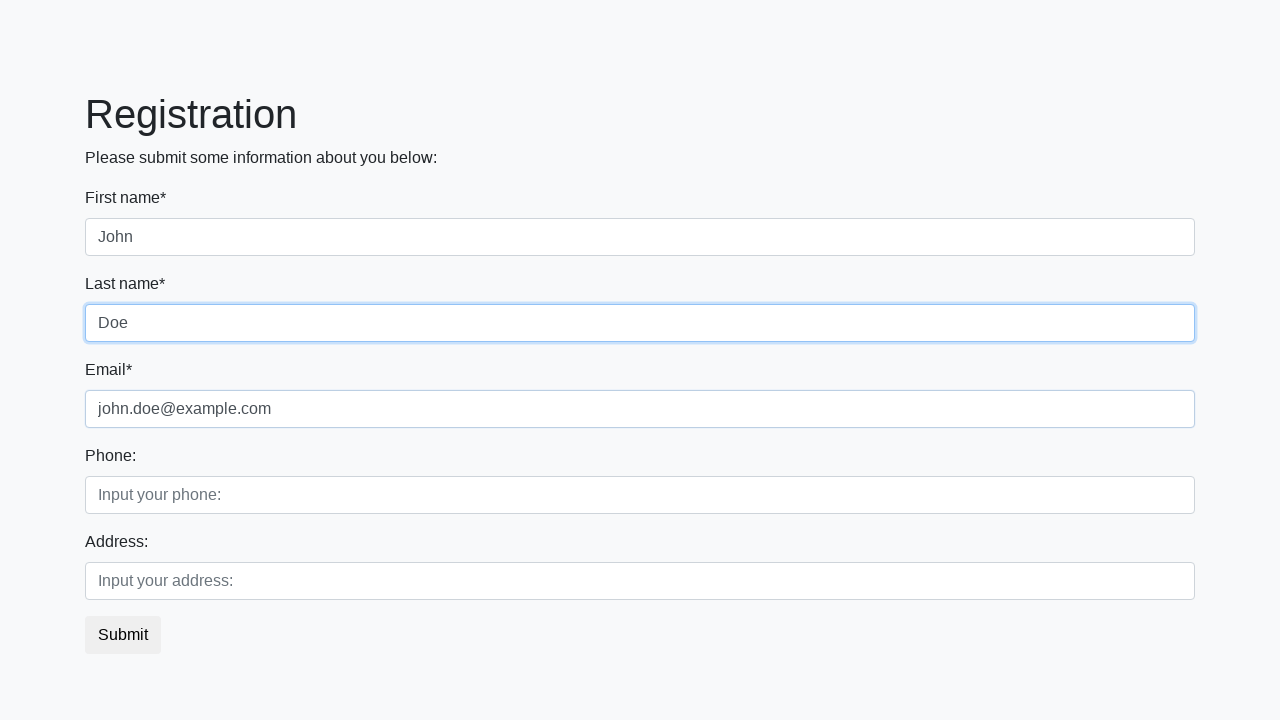

Filled phone number field with '555-1234' on .second_block>.first_class>.first
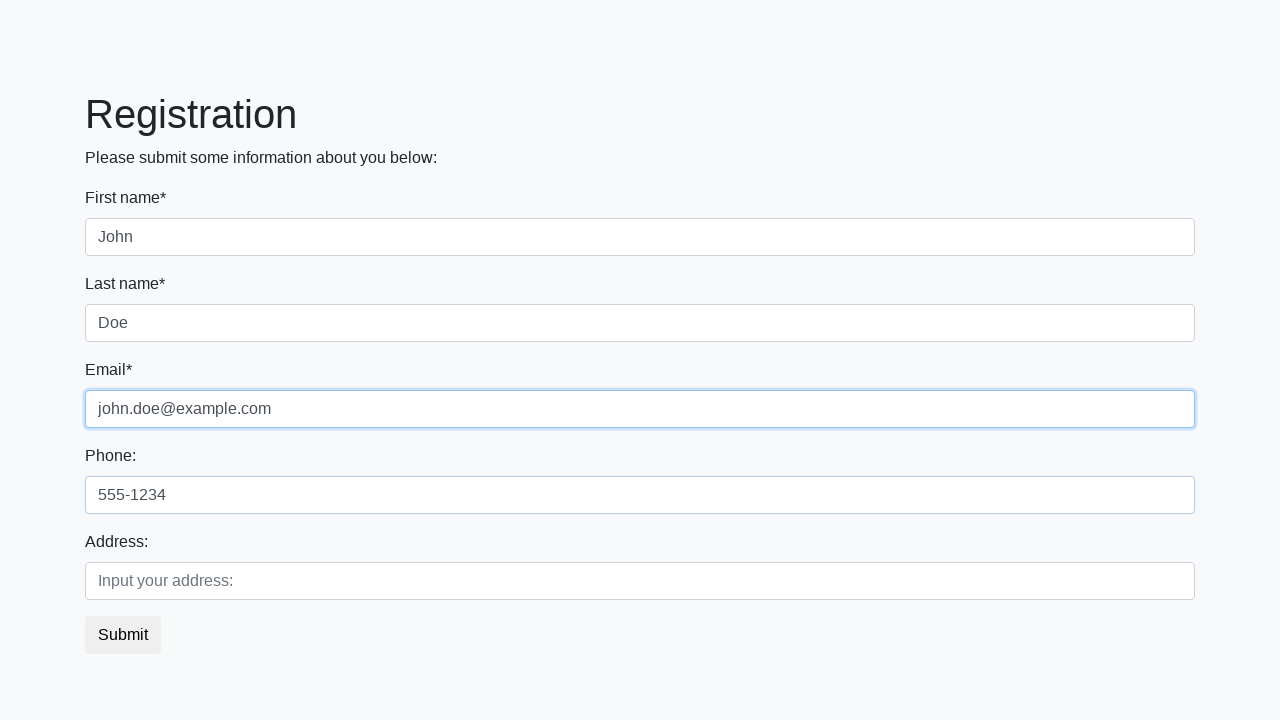

Filled address field with '123 Main Street' on .second_block>.second_class>.second
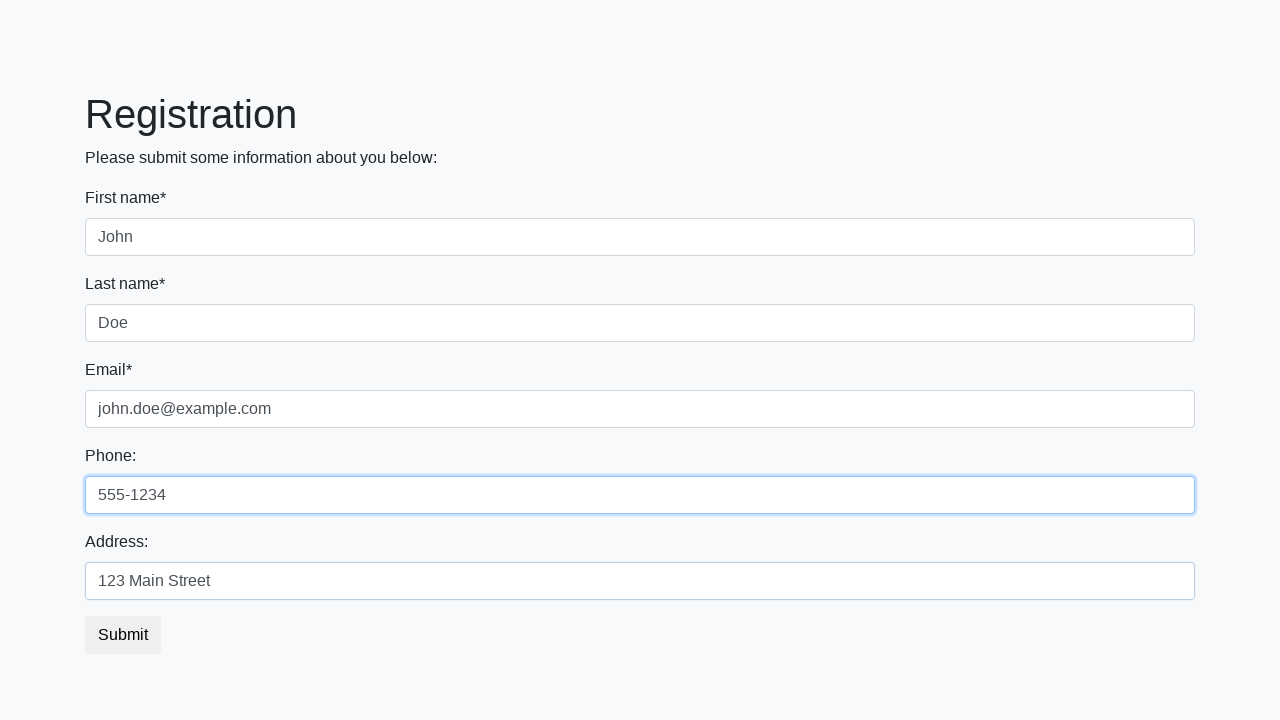

Clicked submit button to register at (123, 635) on .btn
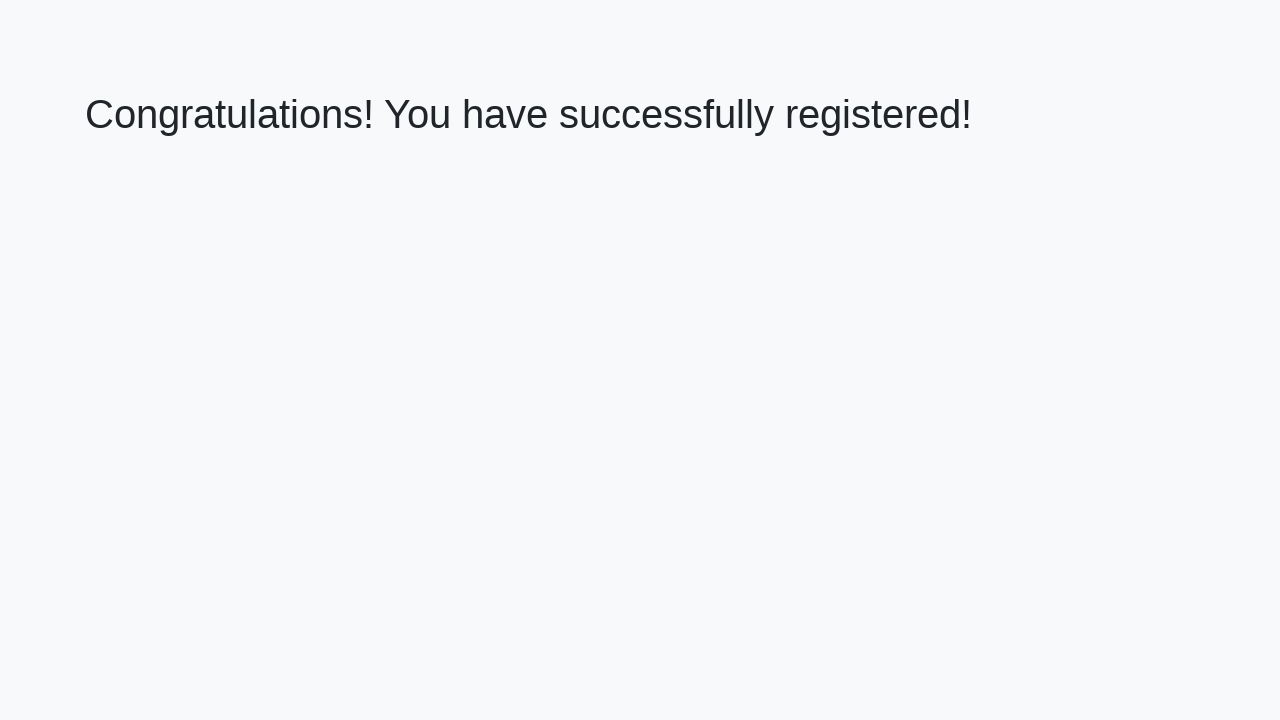

Success page loaded with registration confirmation heading
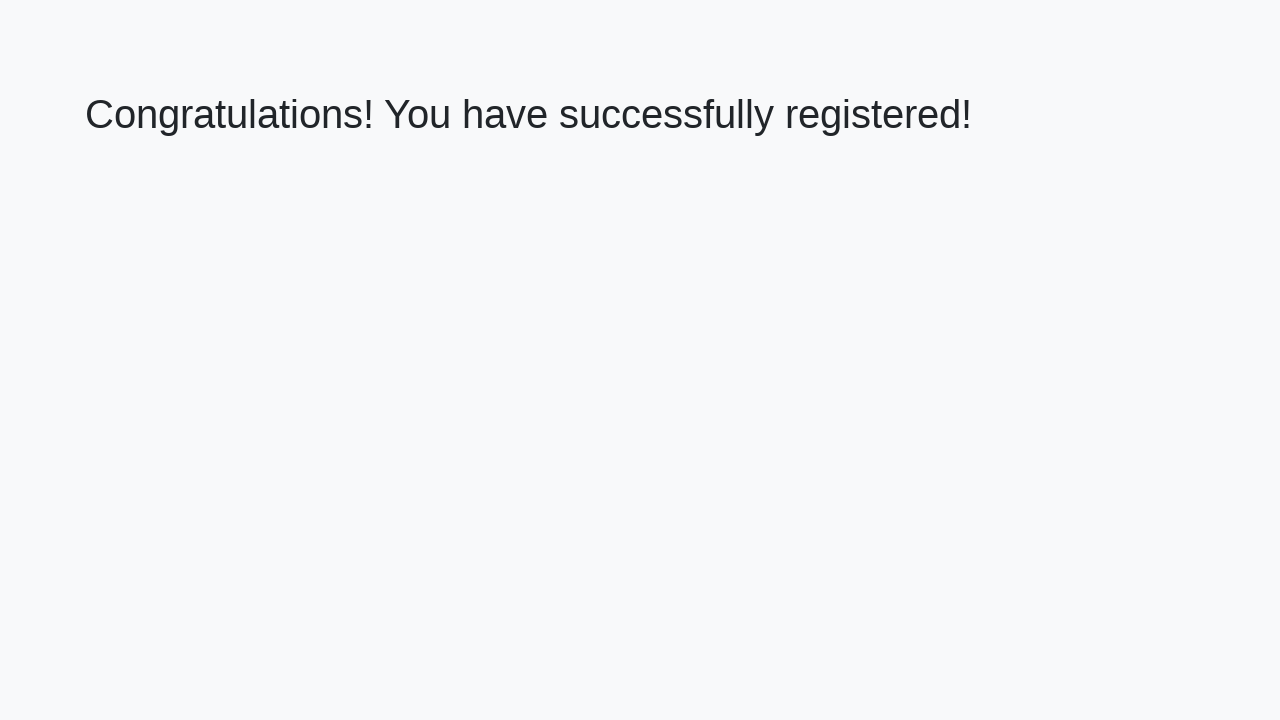

Verified success message: 'Congratulations! You have successfully registered!'
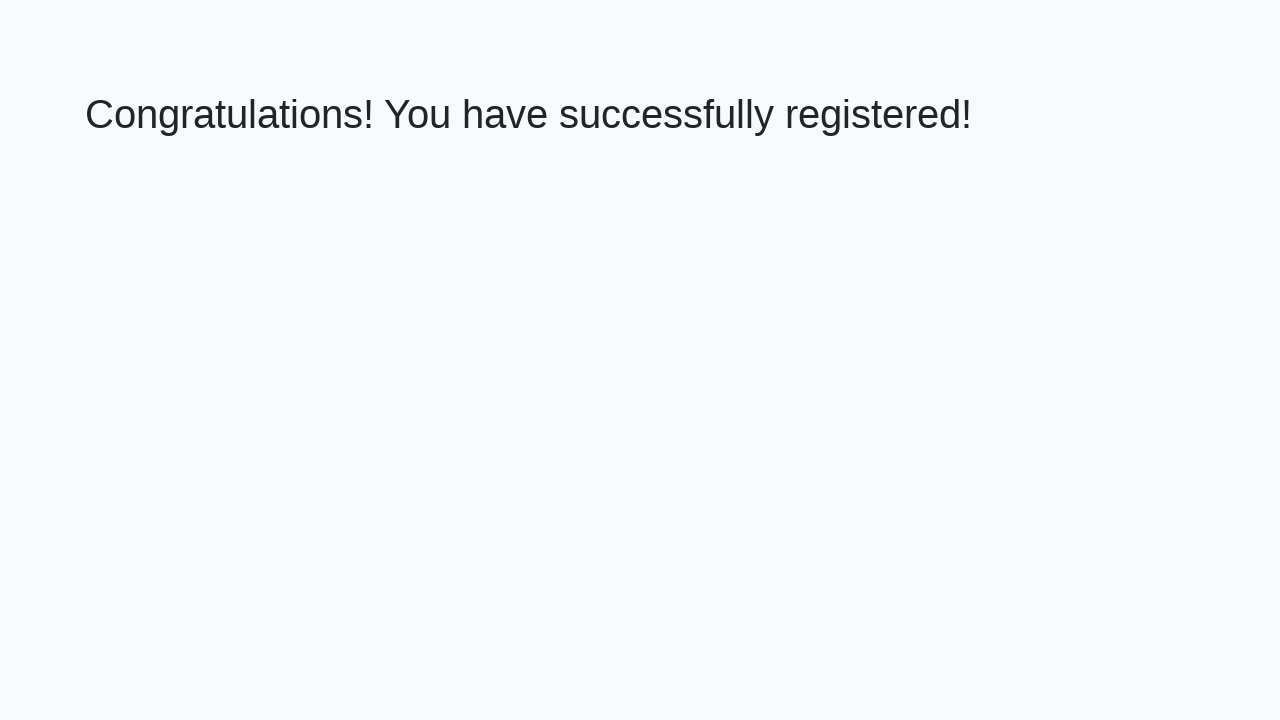

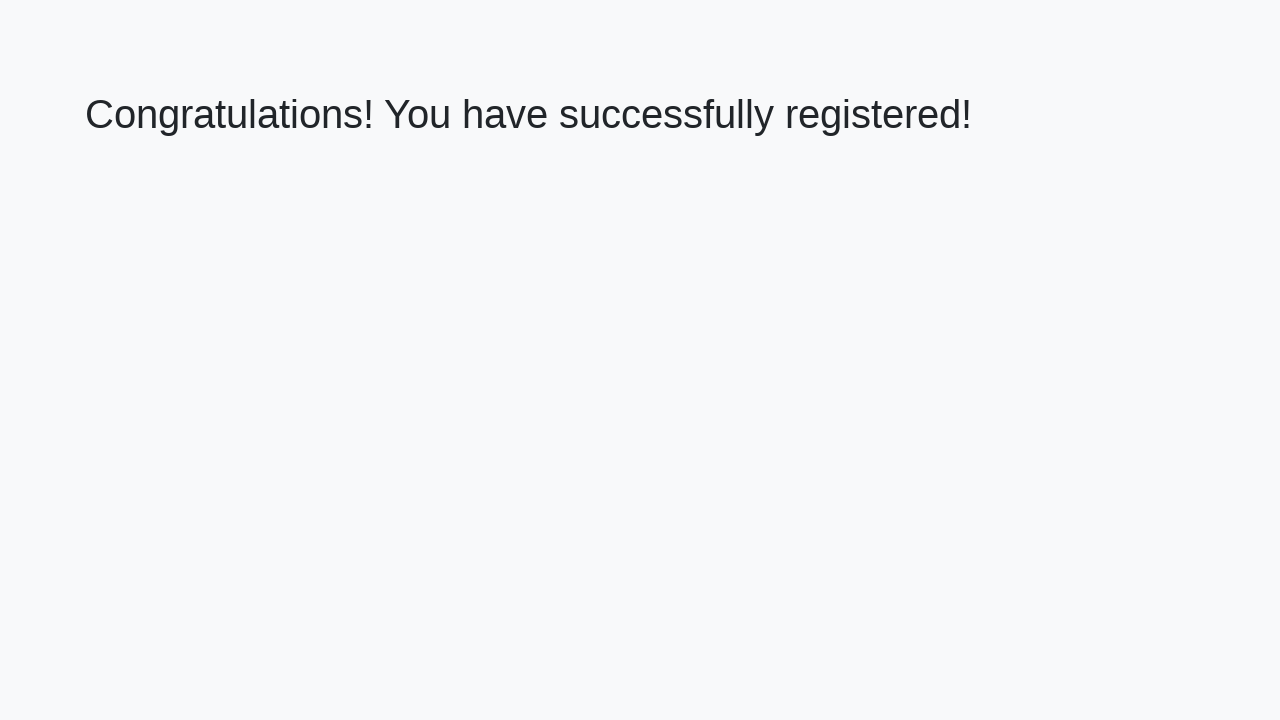